Tests AJAX functionality by clicking a button and waiting for dynamically loaded content to appear in a green notification area

Starting URL: http://uitestingplayground.com/ajax

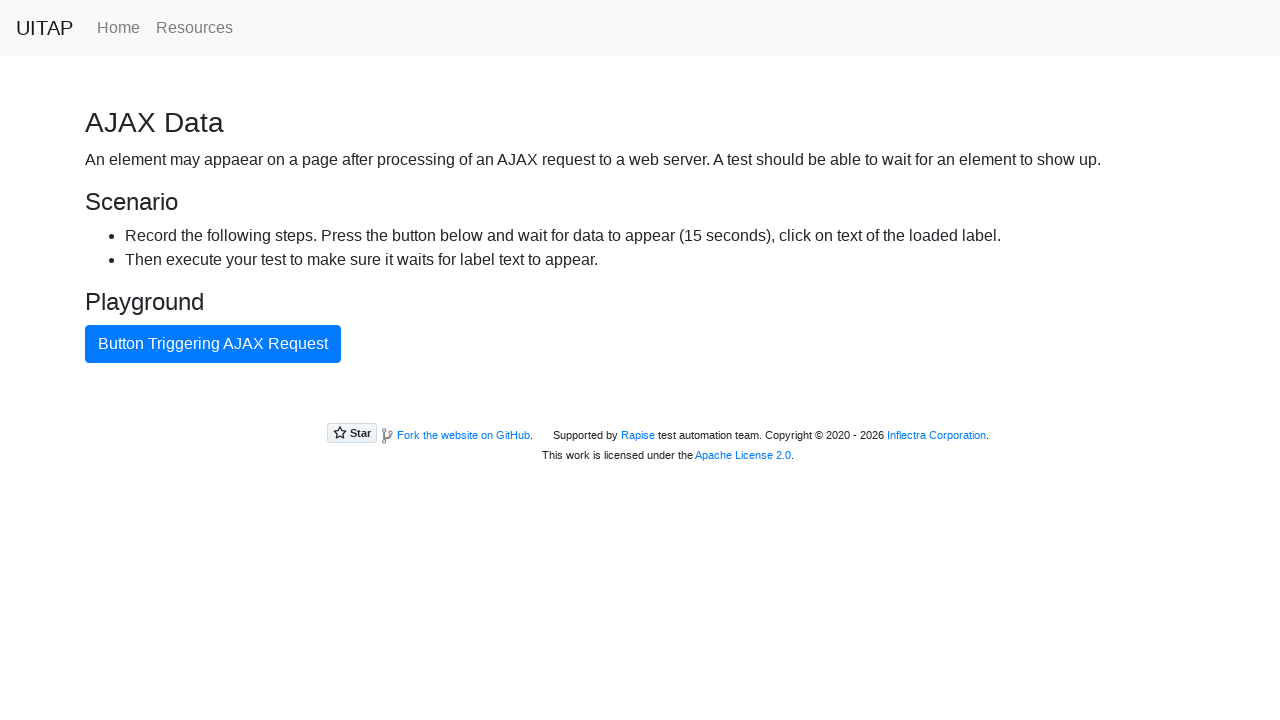

Clicked the blue AJAX button at (213, 344) on #ajaxButton
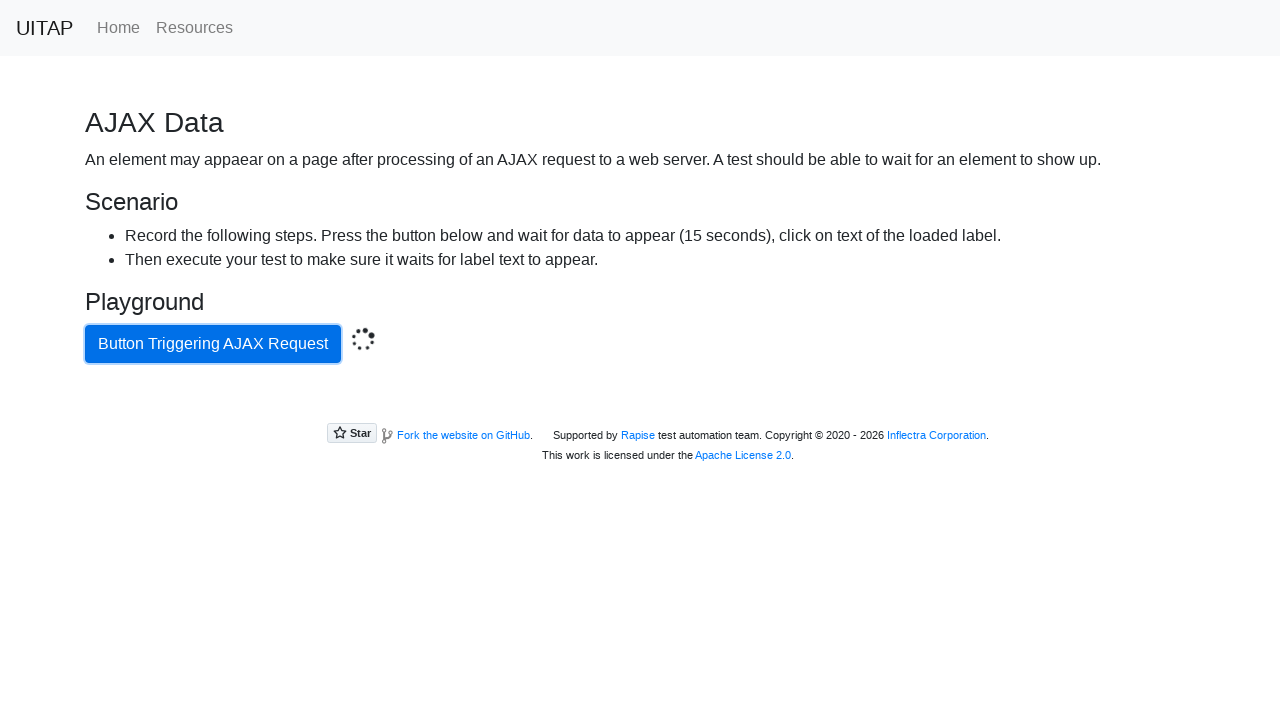

Dynamically loaded content appeared in green notification area
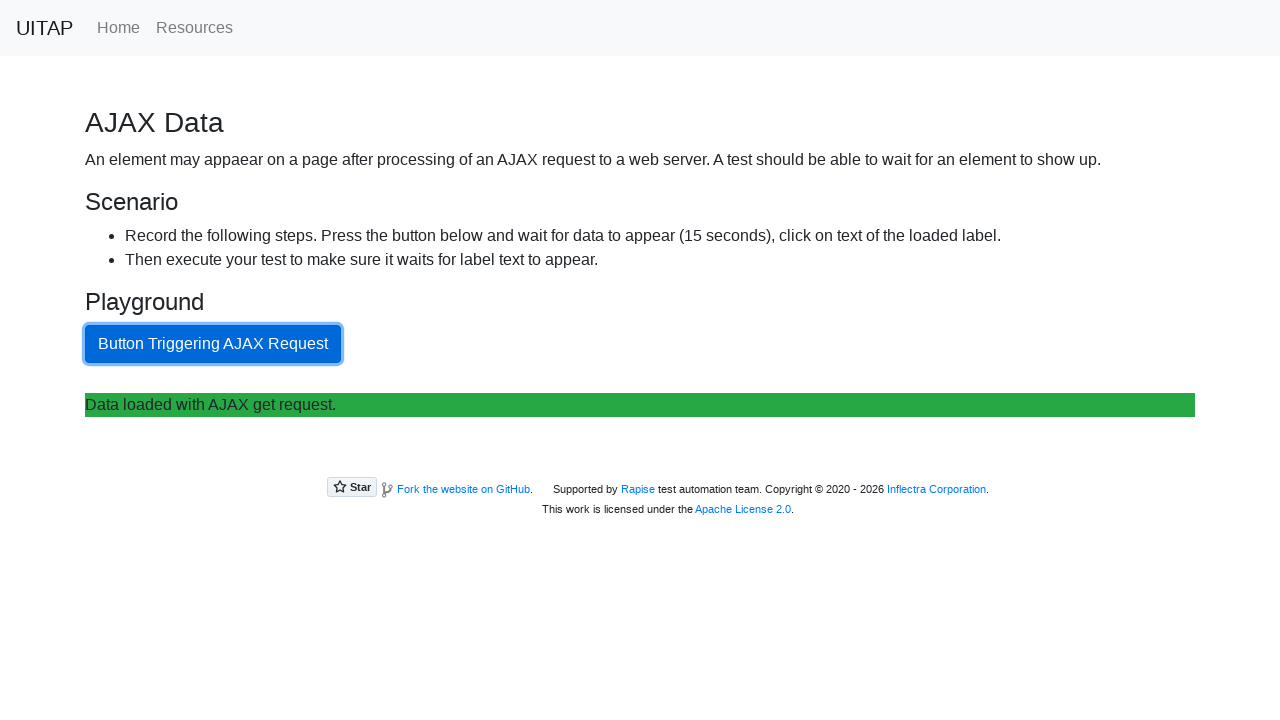

Retrieved text from notification area: Data loaded with AJAX get request.
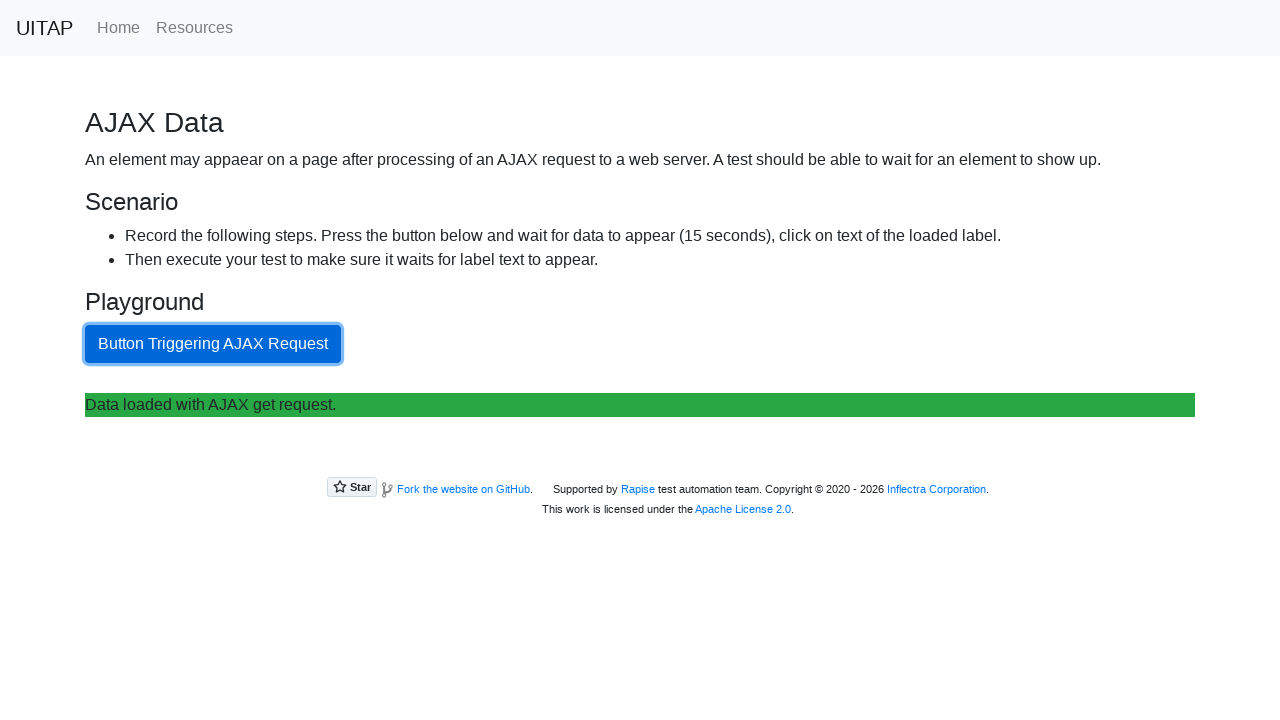

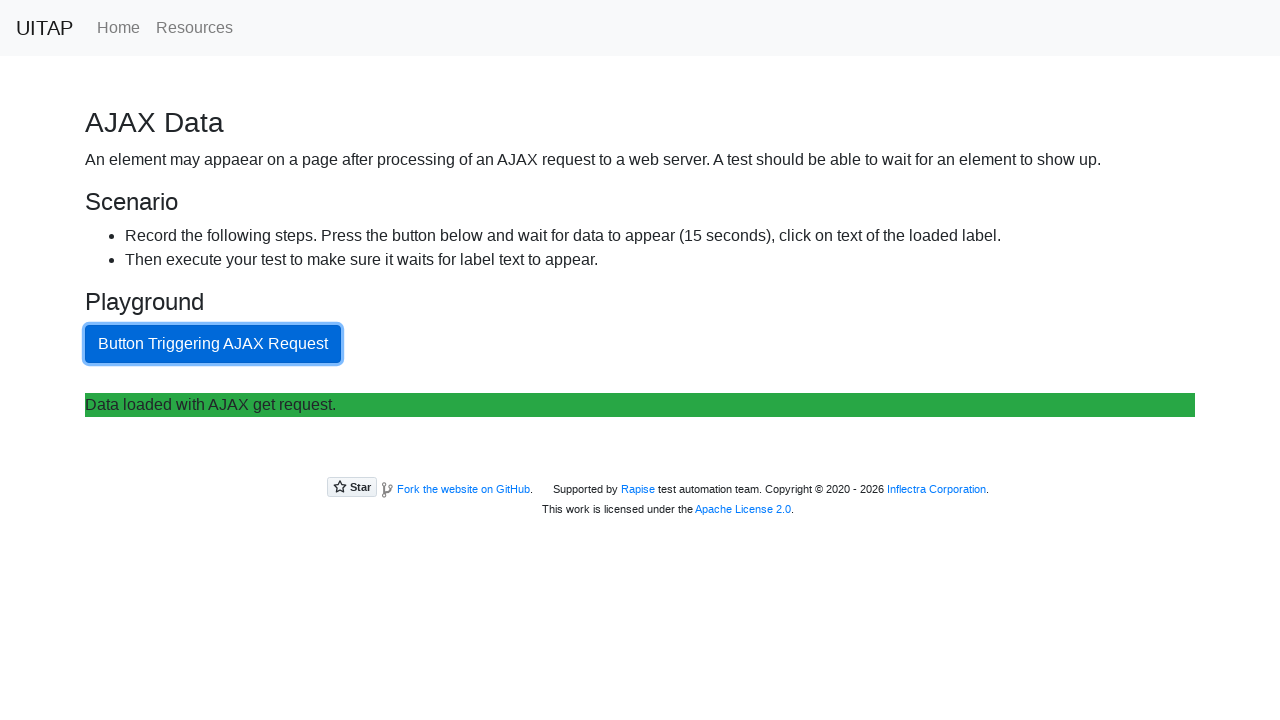